Tests submitting an empty form and clicking Yes to confirm, verifying the generic thank you message is displayed without a name.

Starting URL: https://acctabootcamp.github.io/site/tasks/provide_feedback

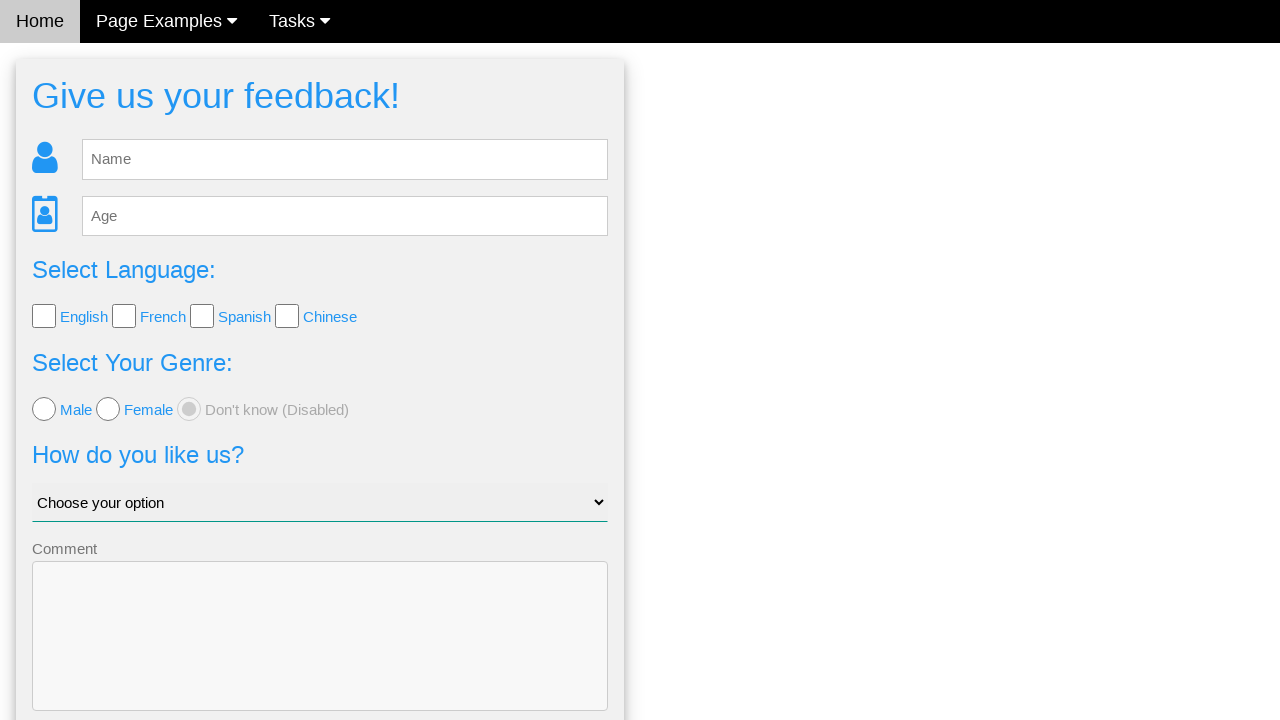

Waited for feedback form to load
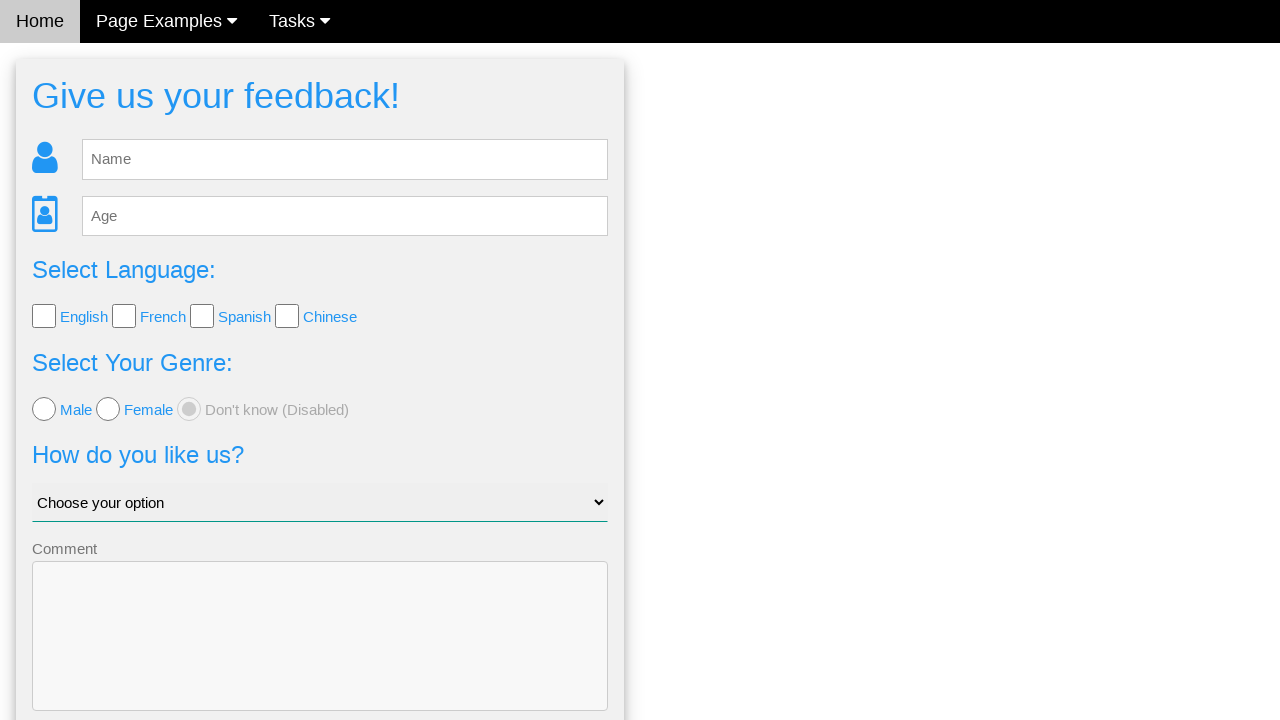

Clicked Send button without entering any feedback at (320, 656) on .w3-blue
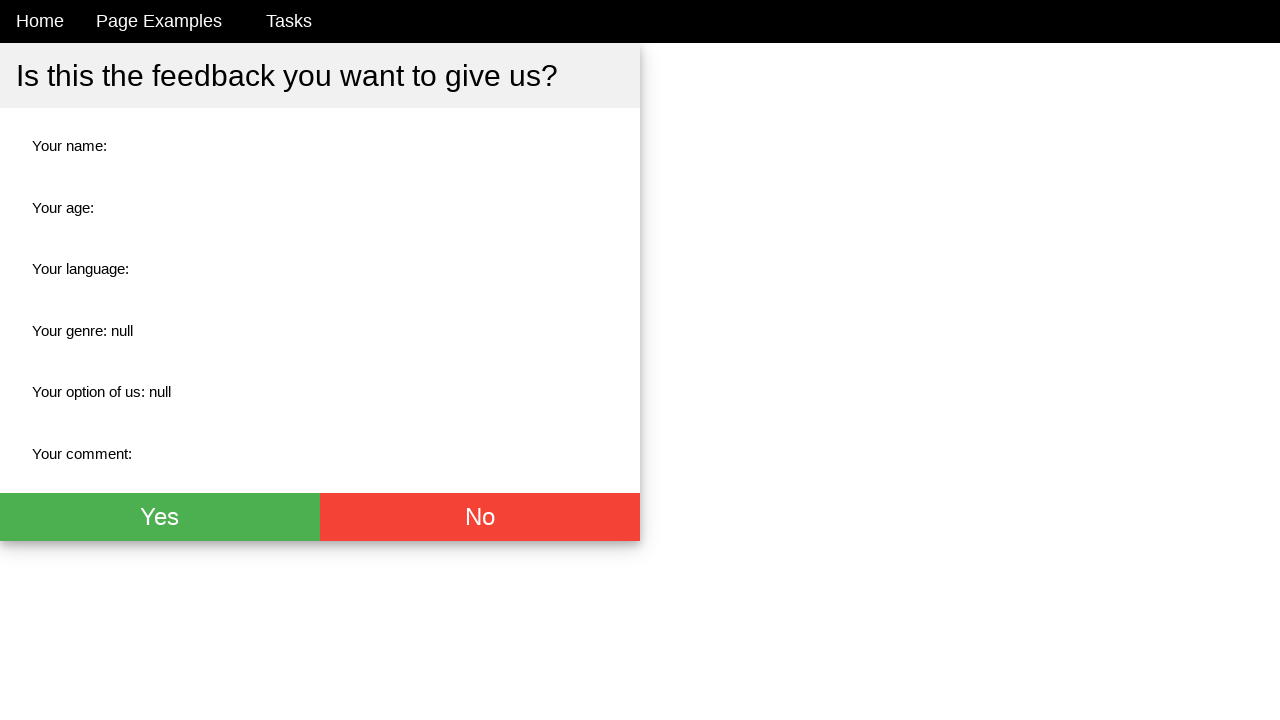

Confirmation dialog appeared
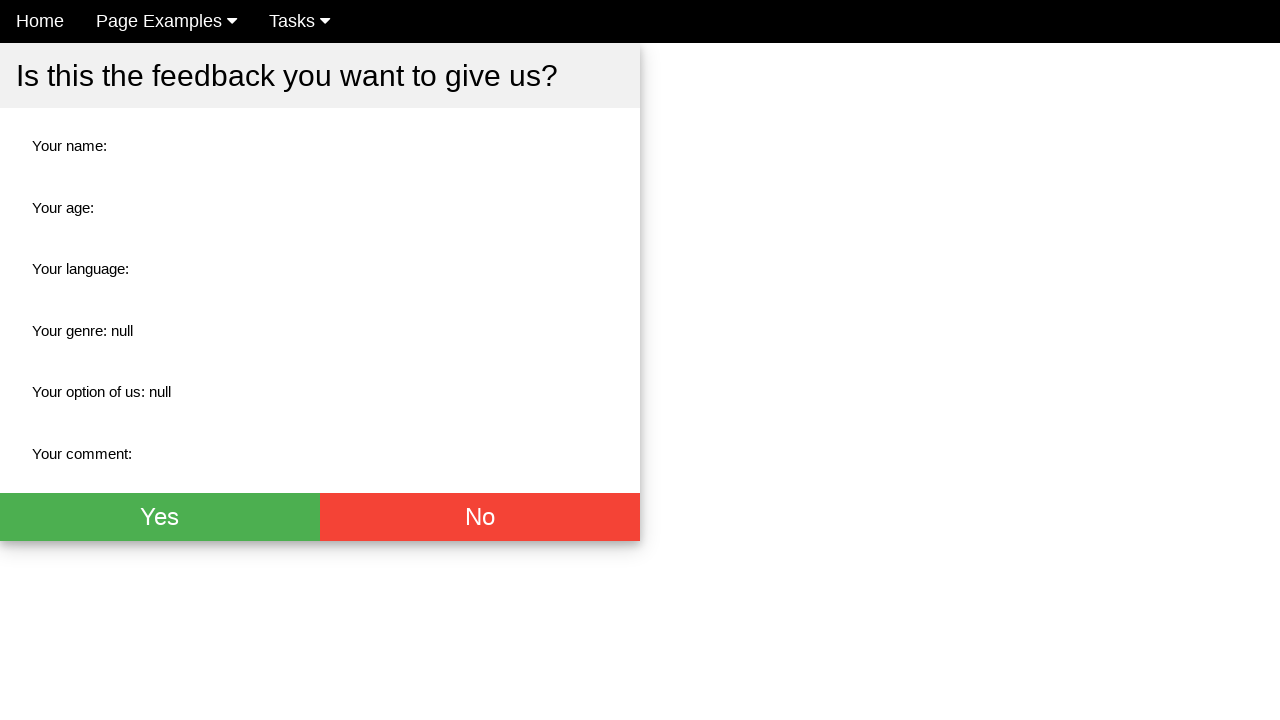

Clicked Yes to confirm empty form submission at (160, 517) on .w3-green
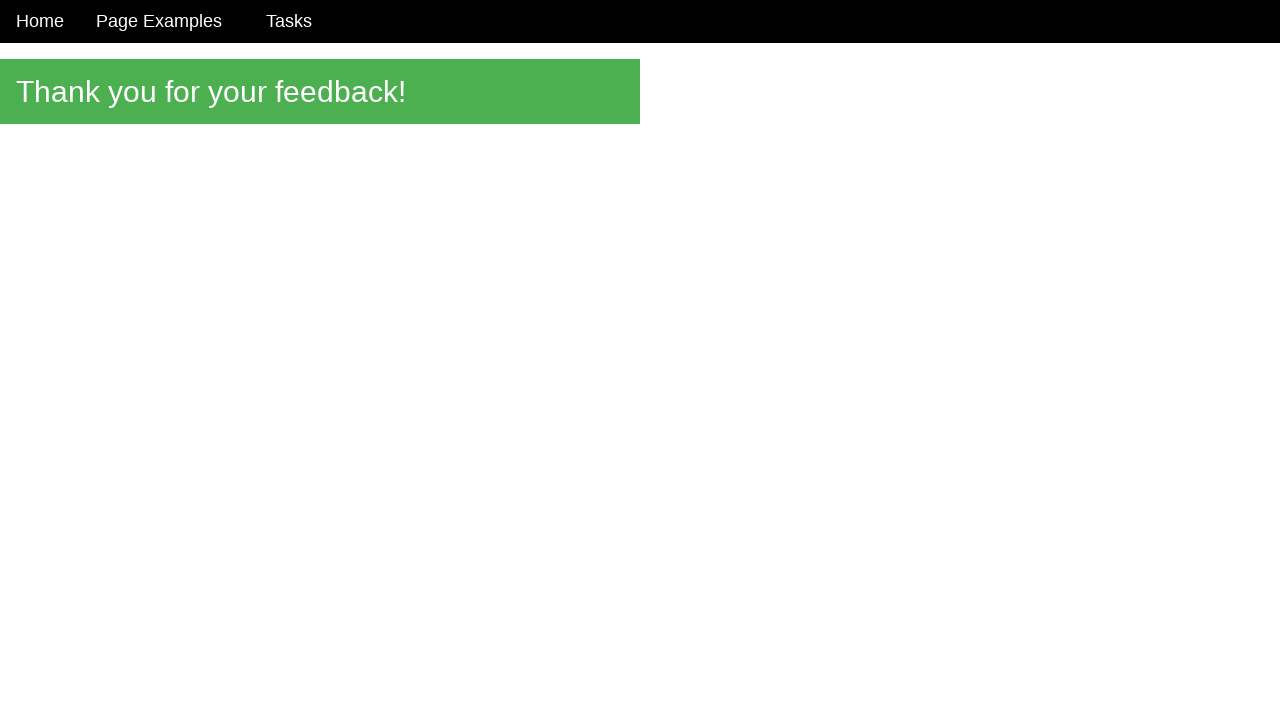

Thank you message appeared
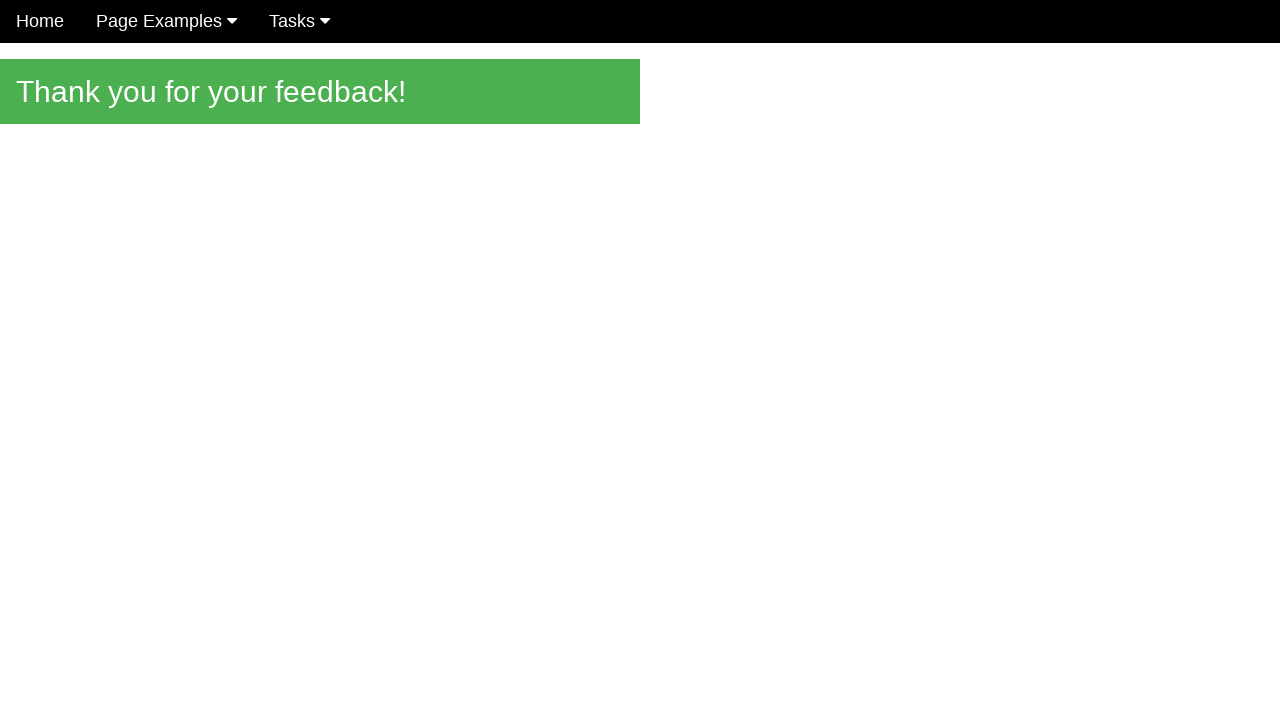

Verified generic thank you message is displayed without a name
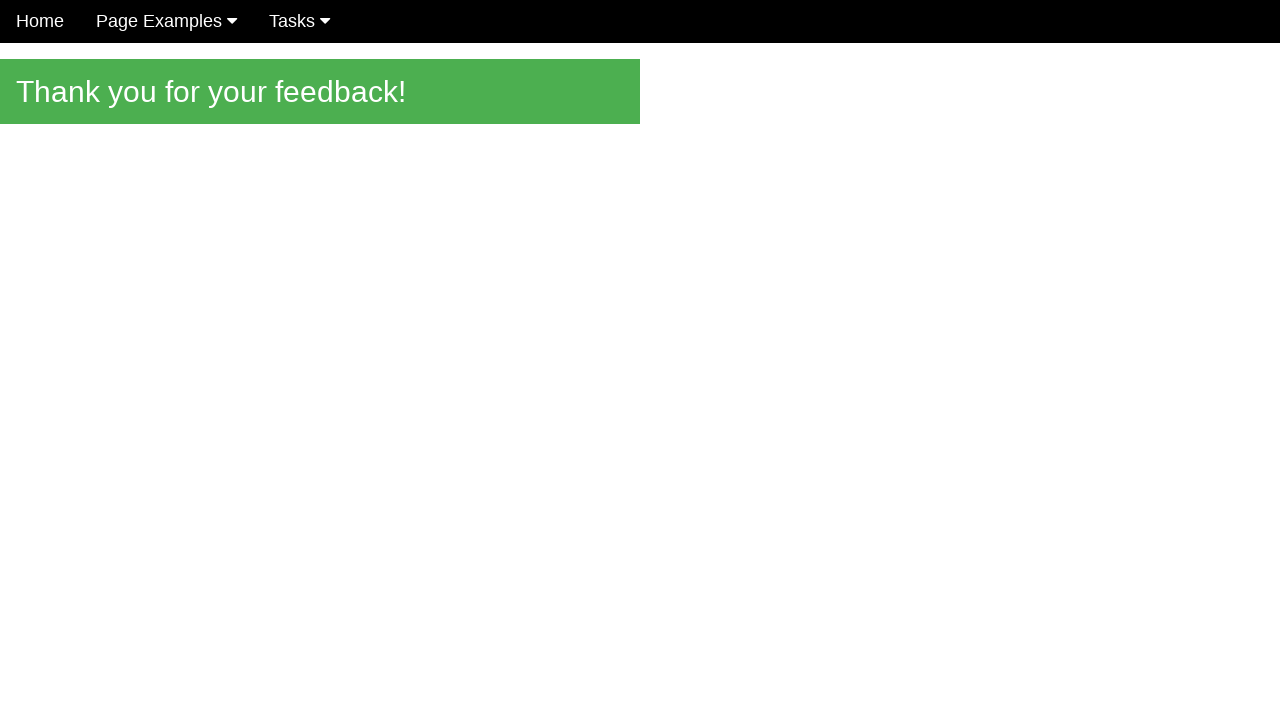

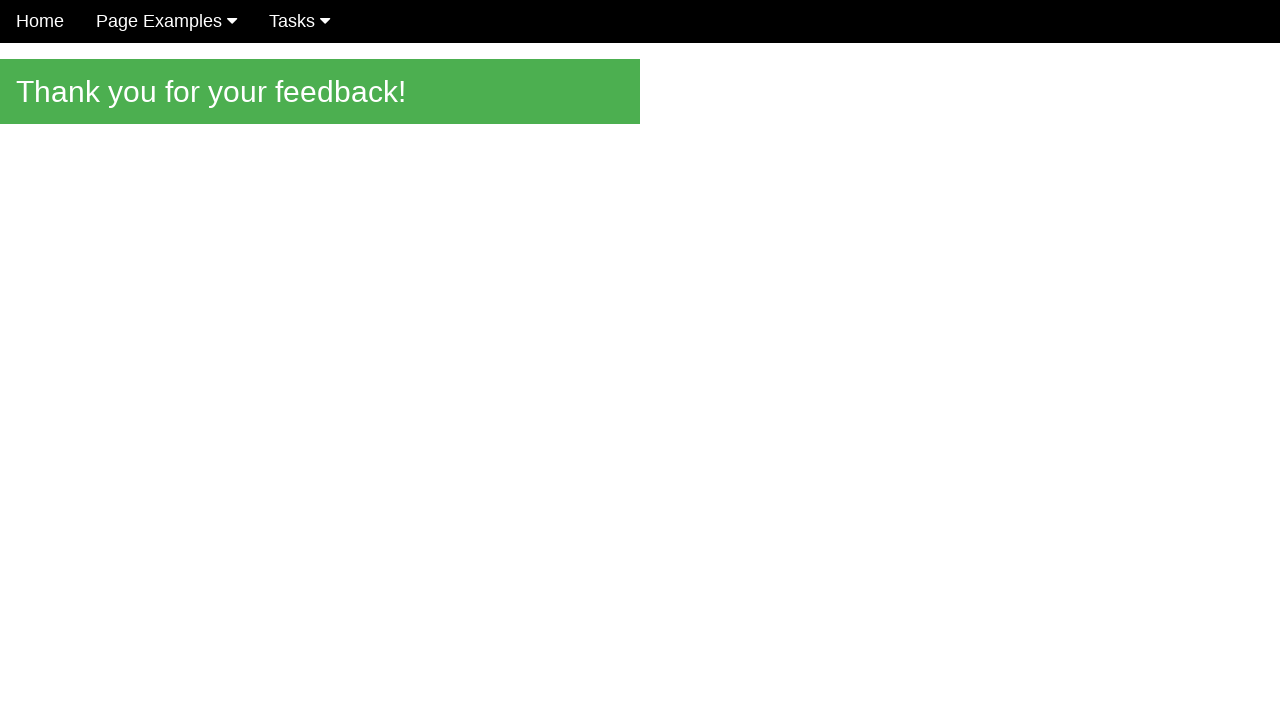